Tests dynamic loading functionality by navigating through links to trigger a hidden element to appear and verifying its visibility

Starting URL: https://the-internet.herokuapp.com/

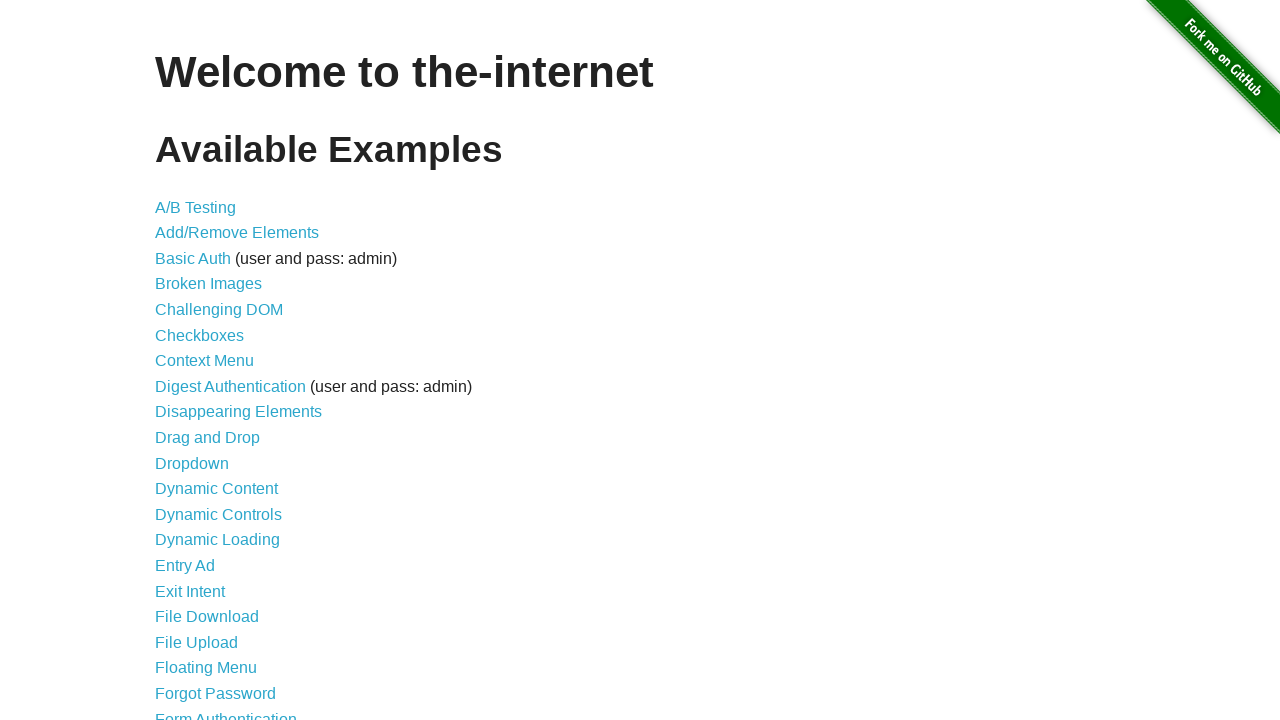

Clicked on Dynamic Loading link at (218, 540) on xpath=//a[contains(text(),'Dynamic Loading')]
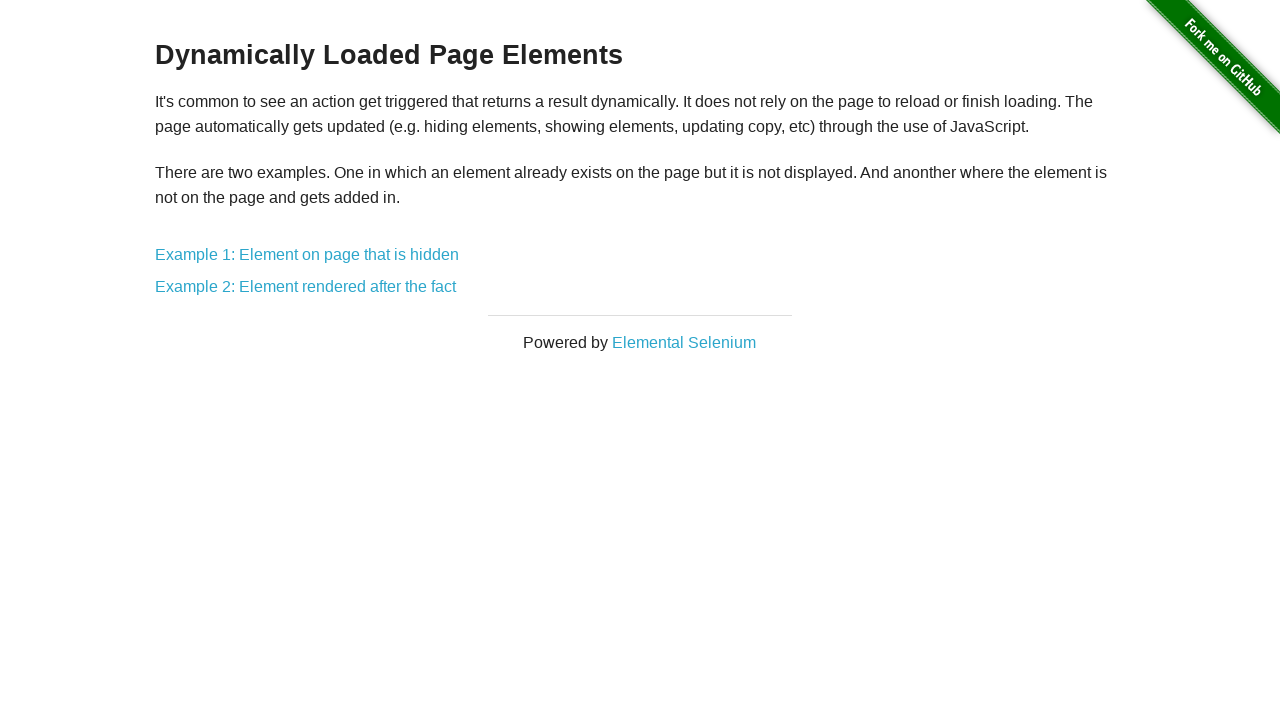

Clicked on Example 1: Element on page that is hidden at (307, 255) on xpath=//a[contains(text(),'Example 1: Element on page that is hidden')]
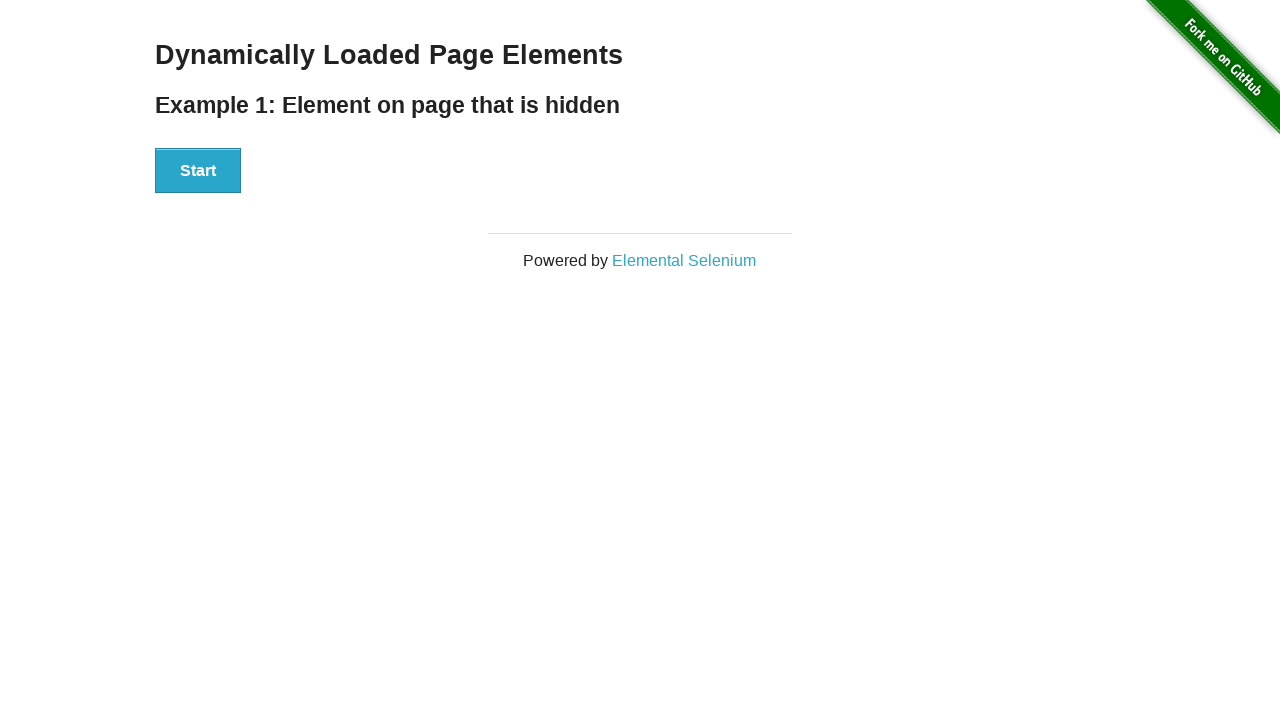

Clicked Start button to trigger dynamic loading at (198, 171) on [id='start'] button
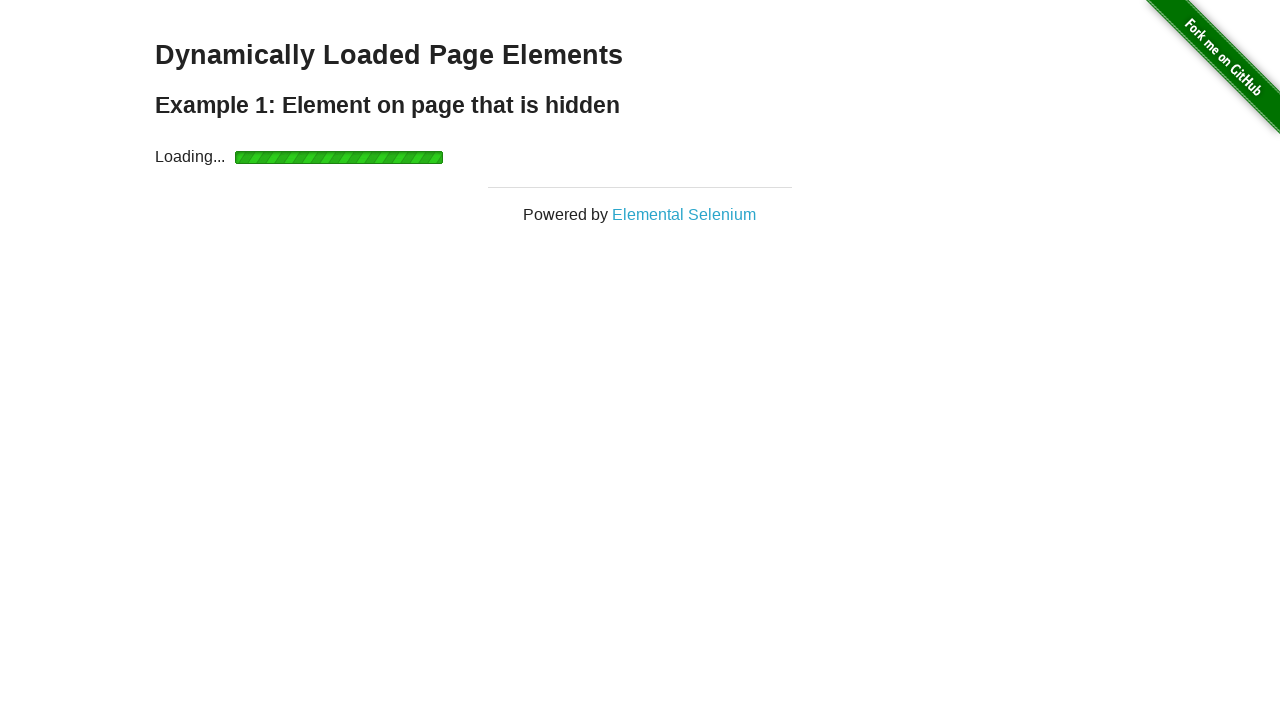

Hidden element became visible after dynamic loading completed
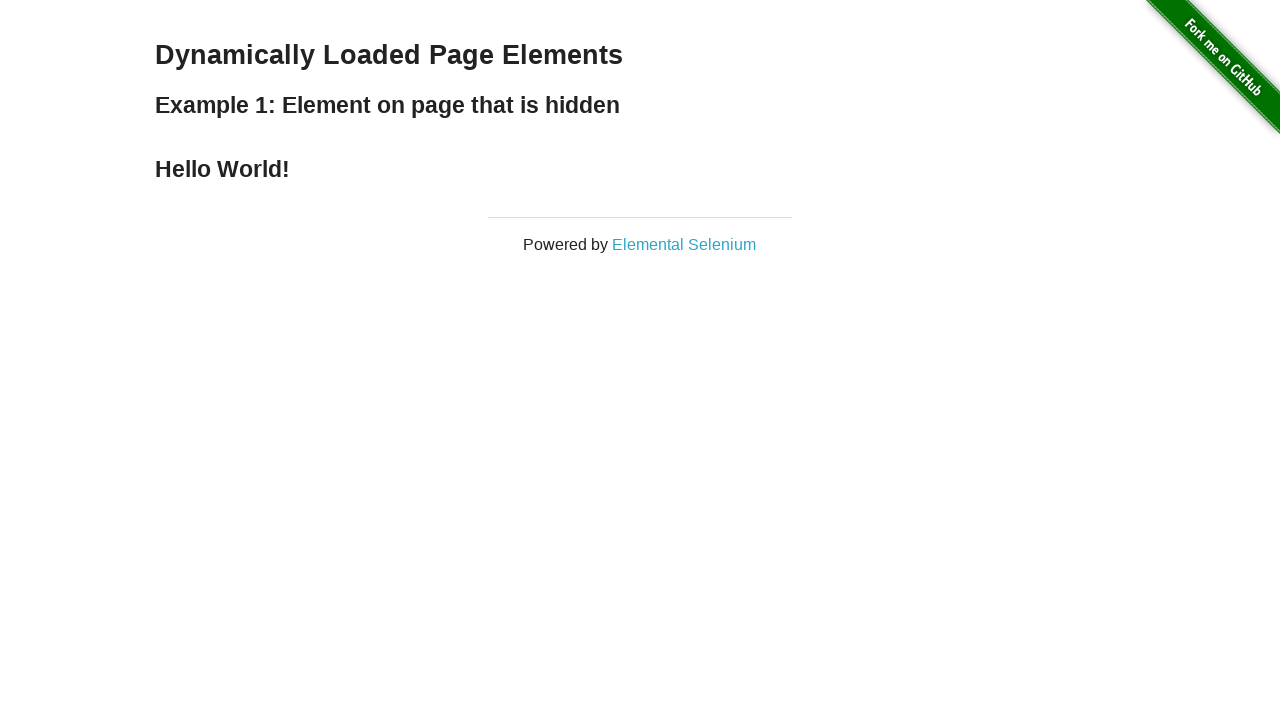

Verified finish element text: Hello World!
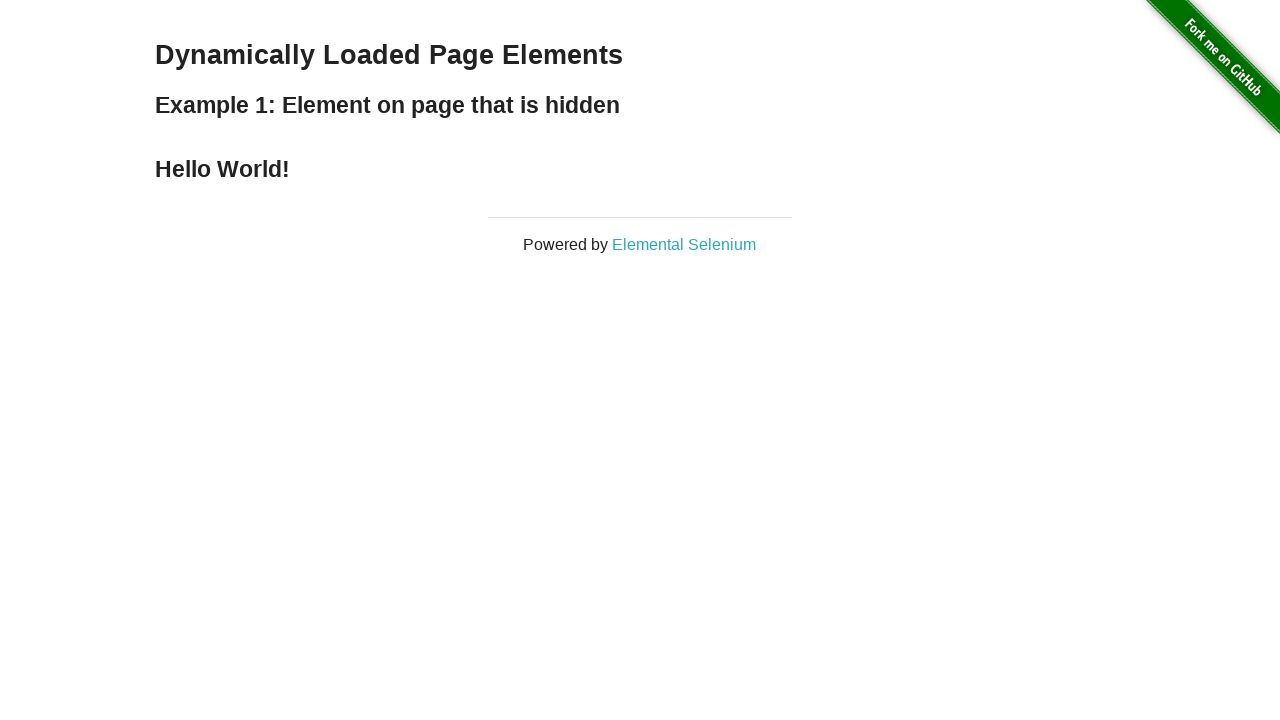

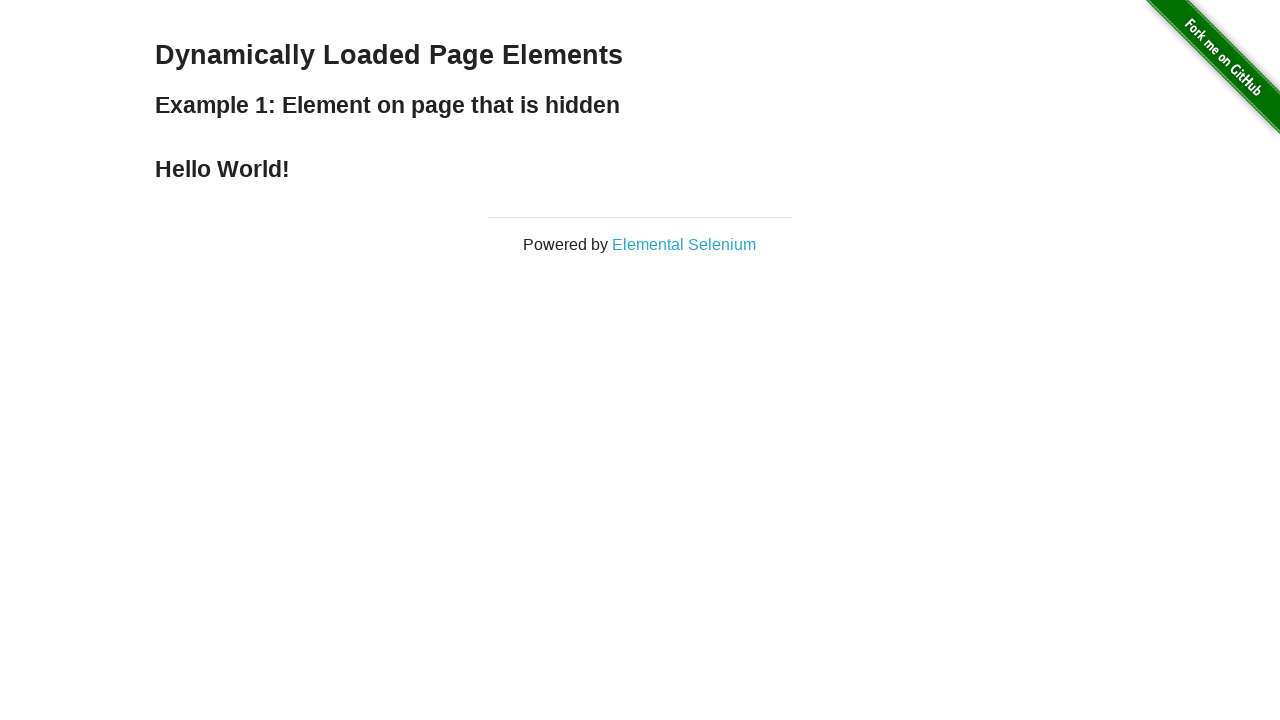